Tests navigation on the DemoQA website by scrolling down the page, refreshing it, and clicking on the "Elements" section card.

Starting URL: https://demoqa.com/

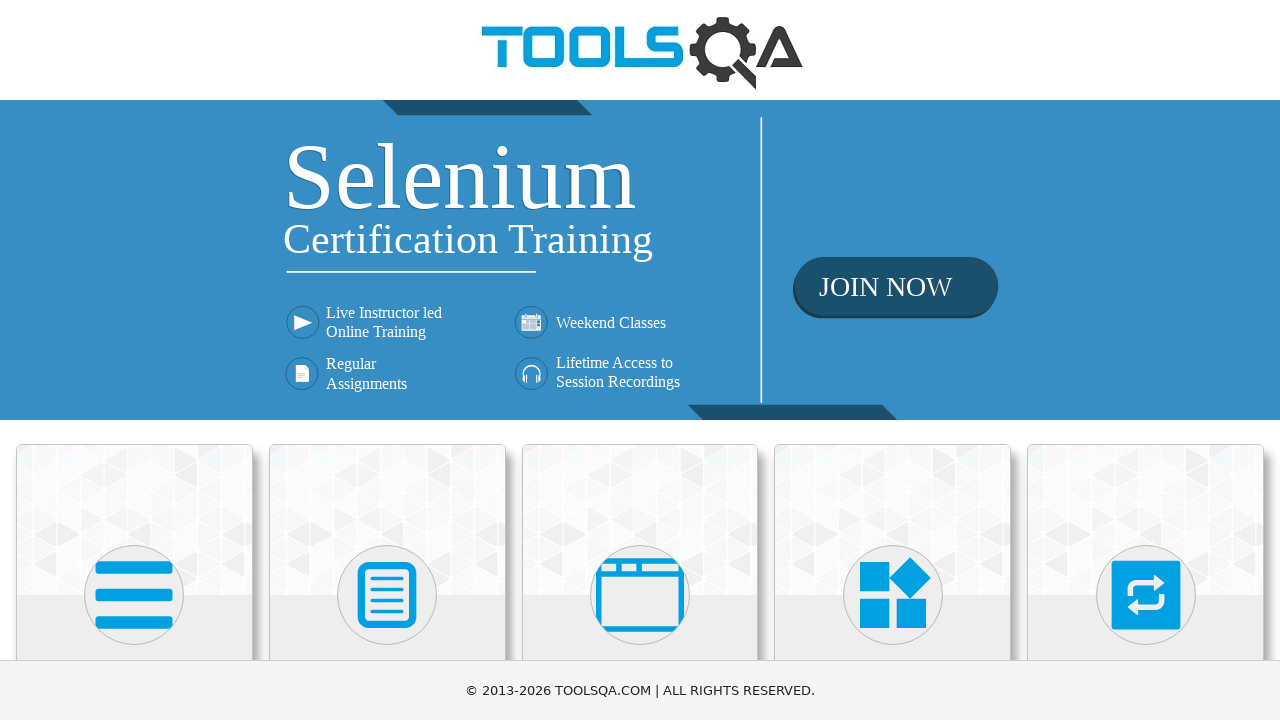

Scrolled down the page by 350 pixels
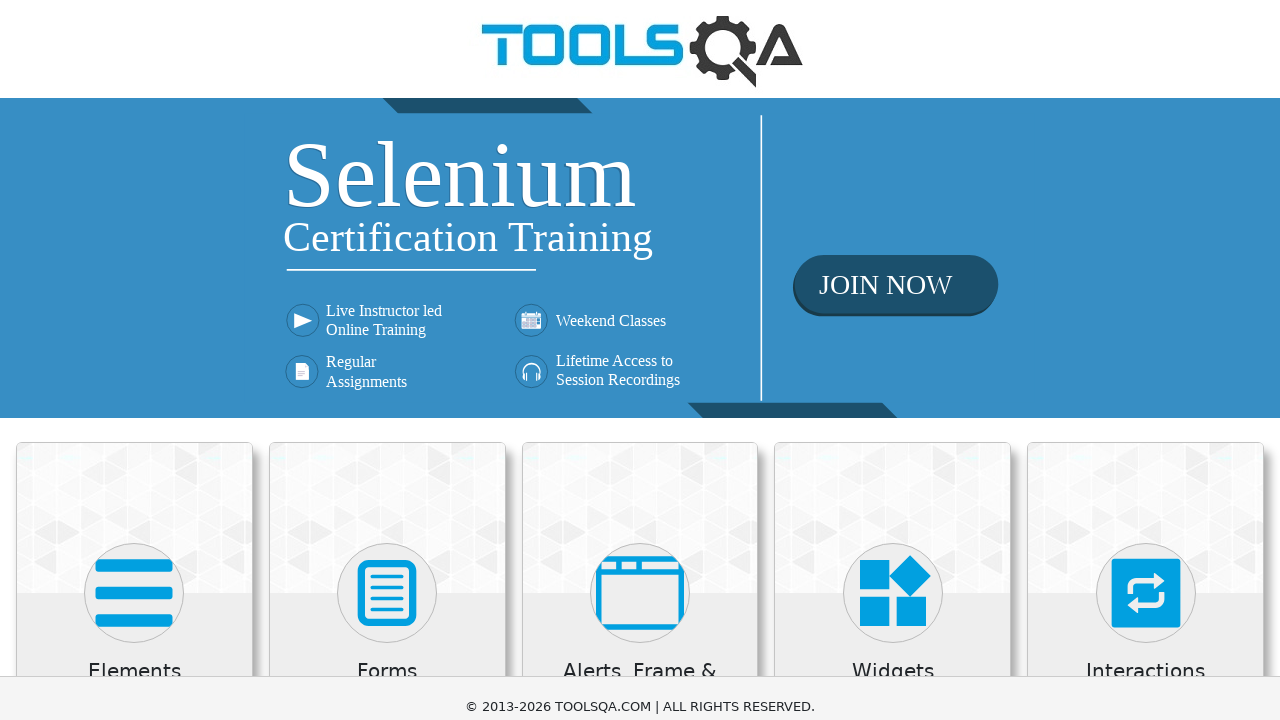

Refreshed the page
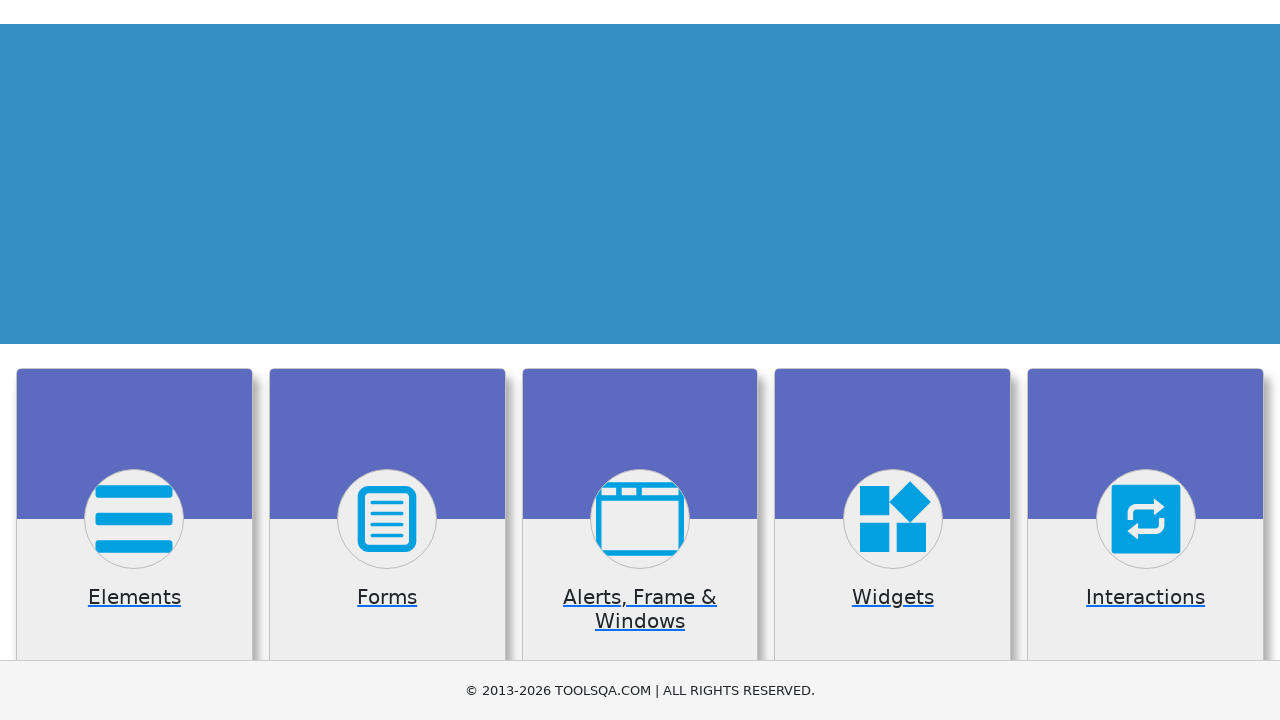

Elements card became visible
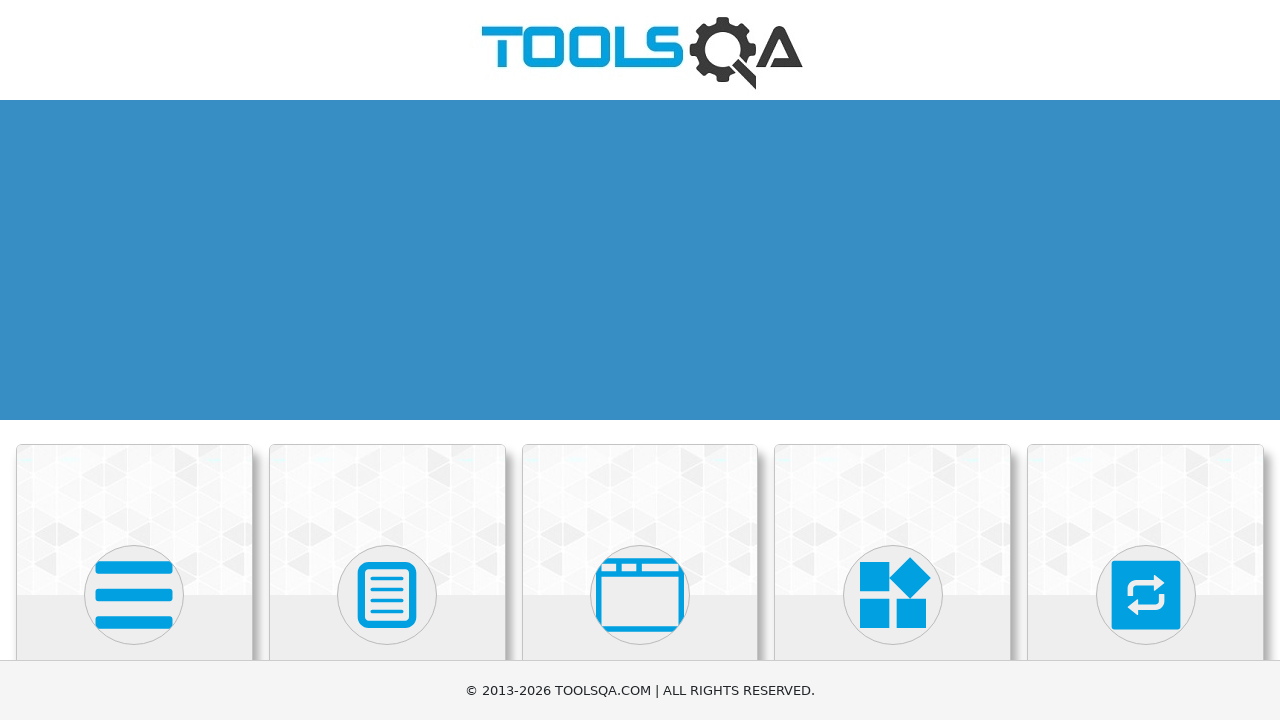

Clicked on the Elements card at (134, 360) on xpath=//h5[text()='Elements']
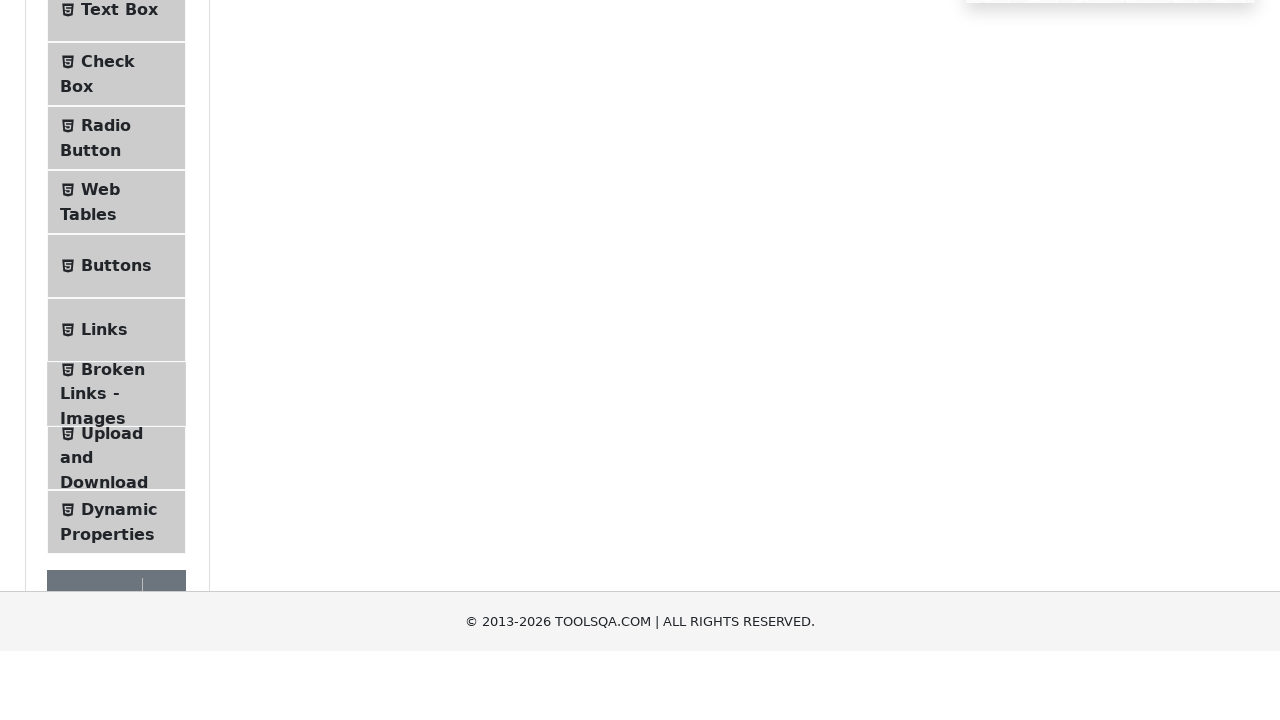

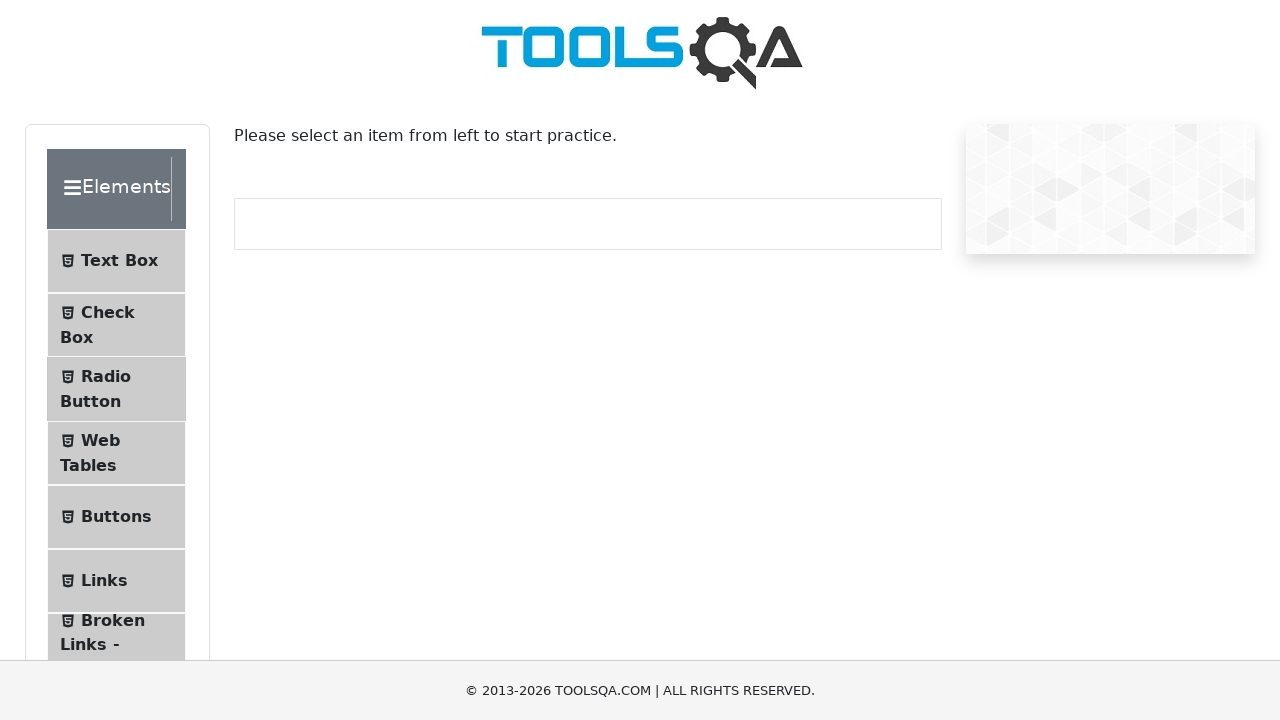